Tests iframe interaction on W3Schools by switching to an iframe, clicking a button inside it, then switching back to the main content and clicking a navigation link

Starting URL: https://www.w3schools.com/js/tryit.asp?filename=tryjs_myfirst

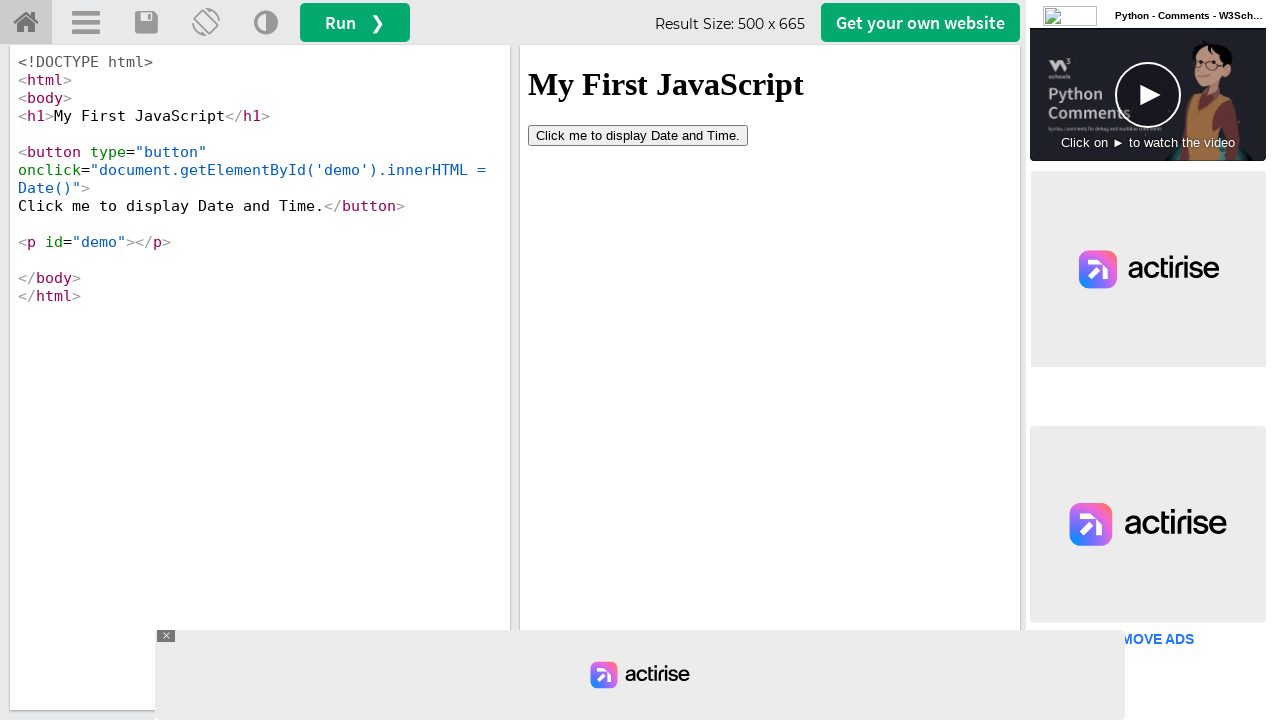

Located iframe with name 'iframeResult'
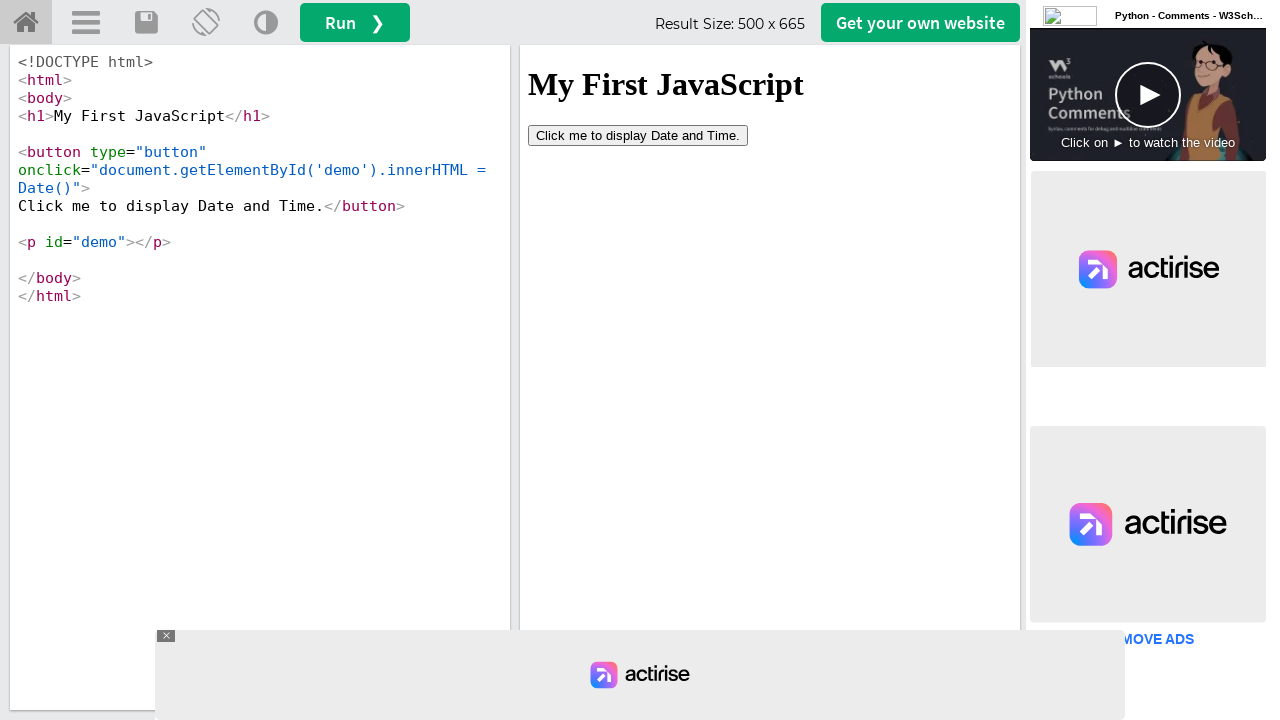

Clicked button inside iframe at (638, 135) on iframe[name='iframeResult'] >> internal:control=enter-frame >> button[type='butt
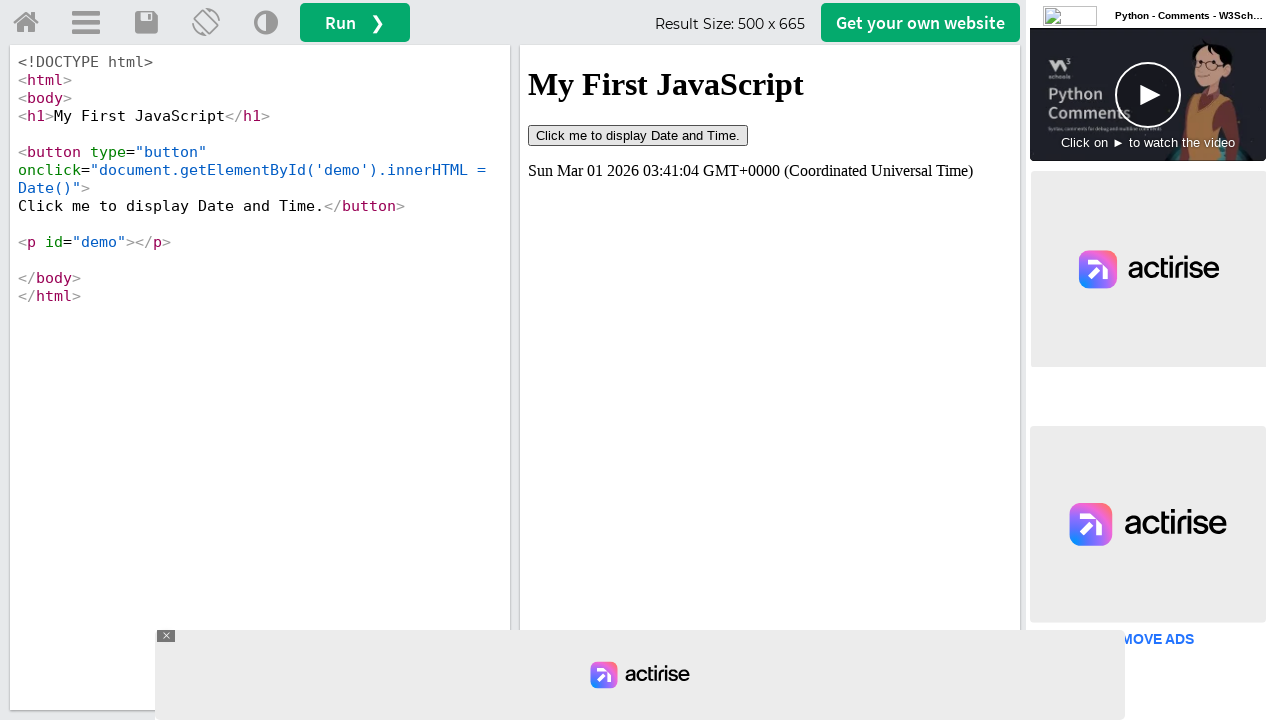

Waited 1000ms for button action to complete
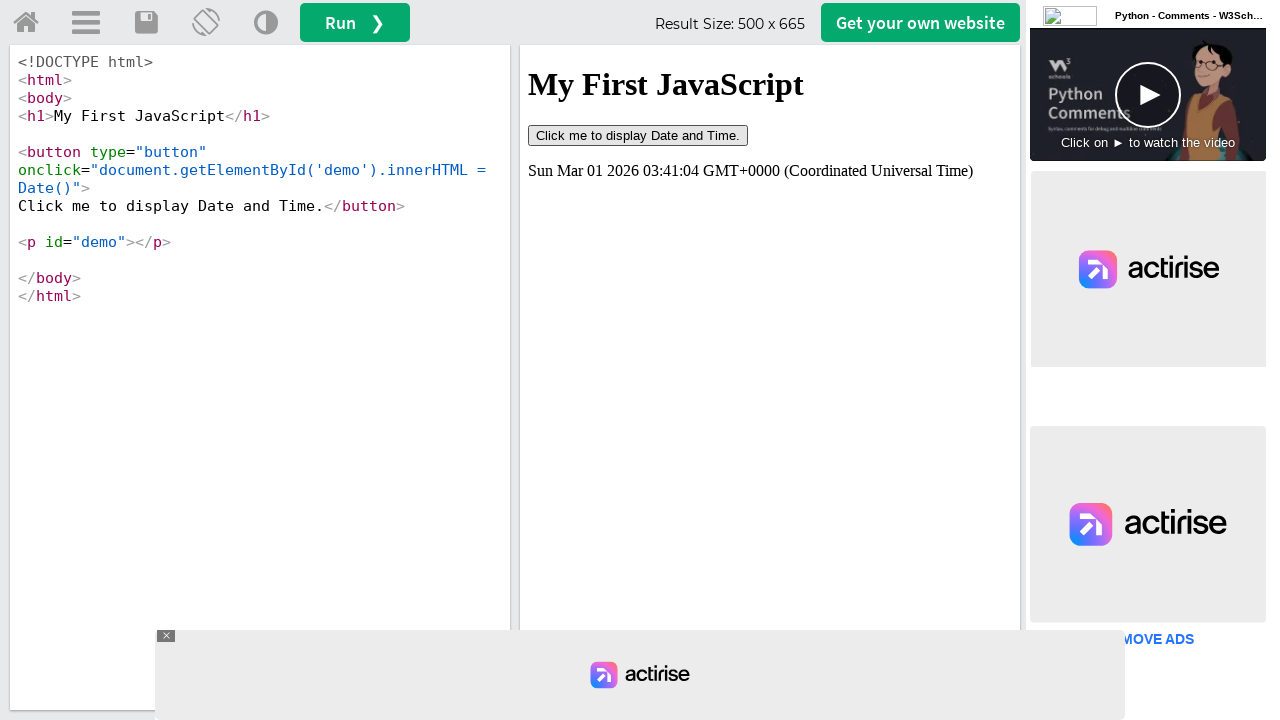

Clicked 'Try Home' link in main content after exiting iframe at (26, 23) on a#tryhome
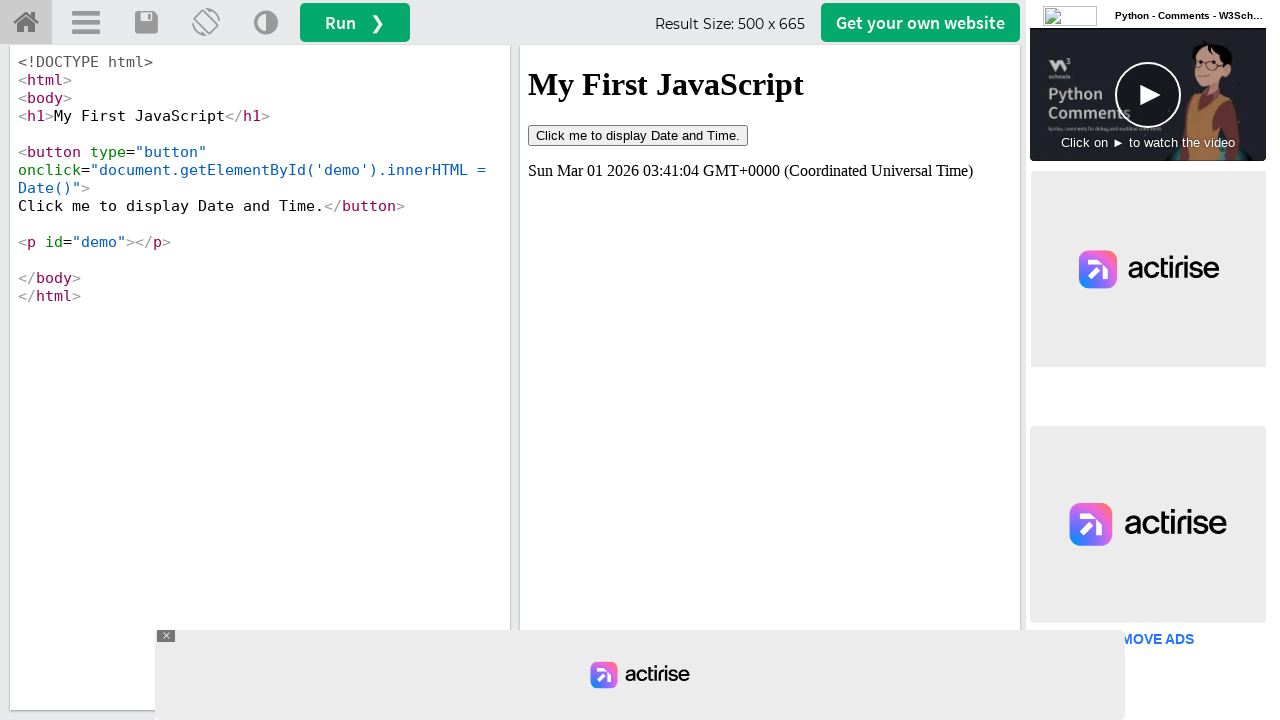

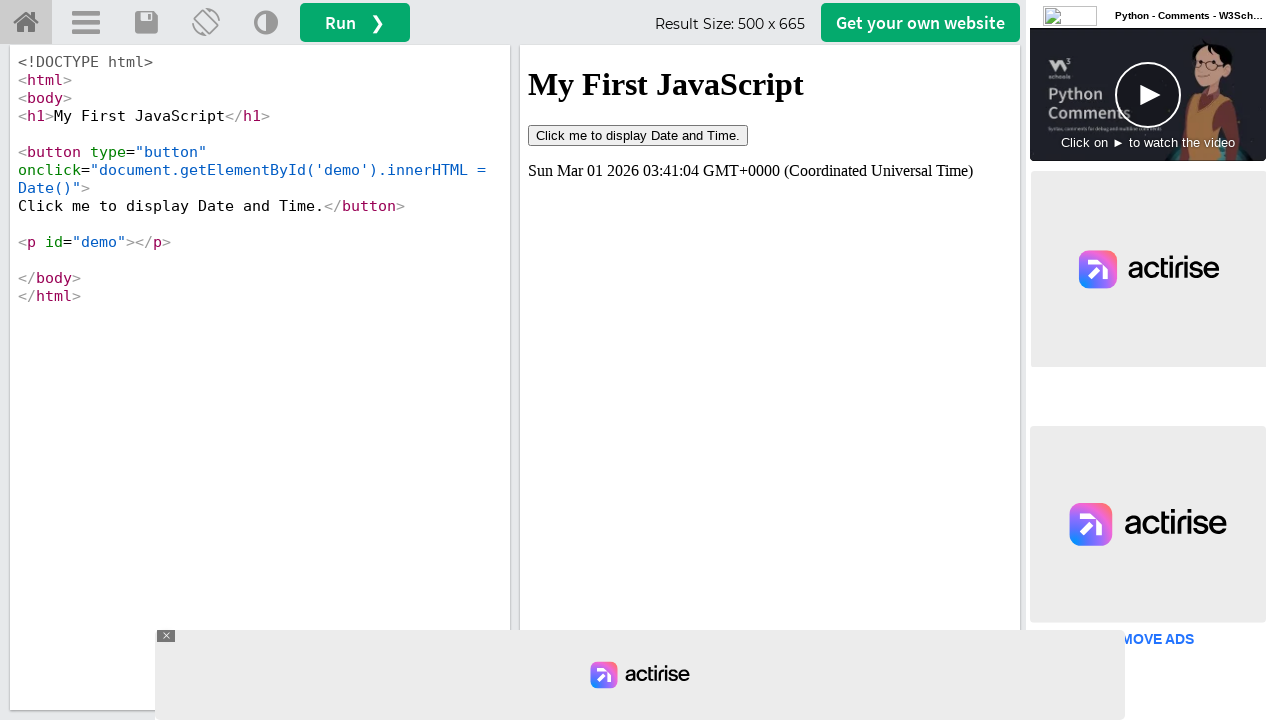